Tests entry ad modal functionality by opening the modal, verifying its text content, closing it, re-enabling it, and refreshing the page to verify it appears again

Starting URL: https://the-internet.herokuapp.com/

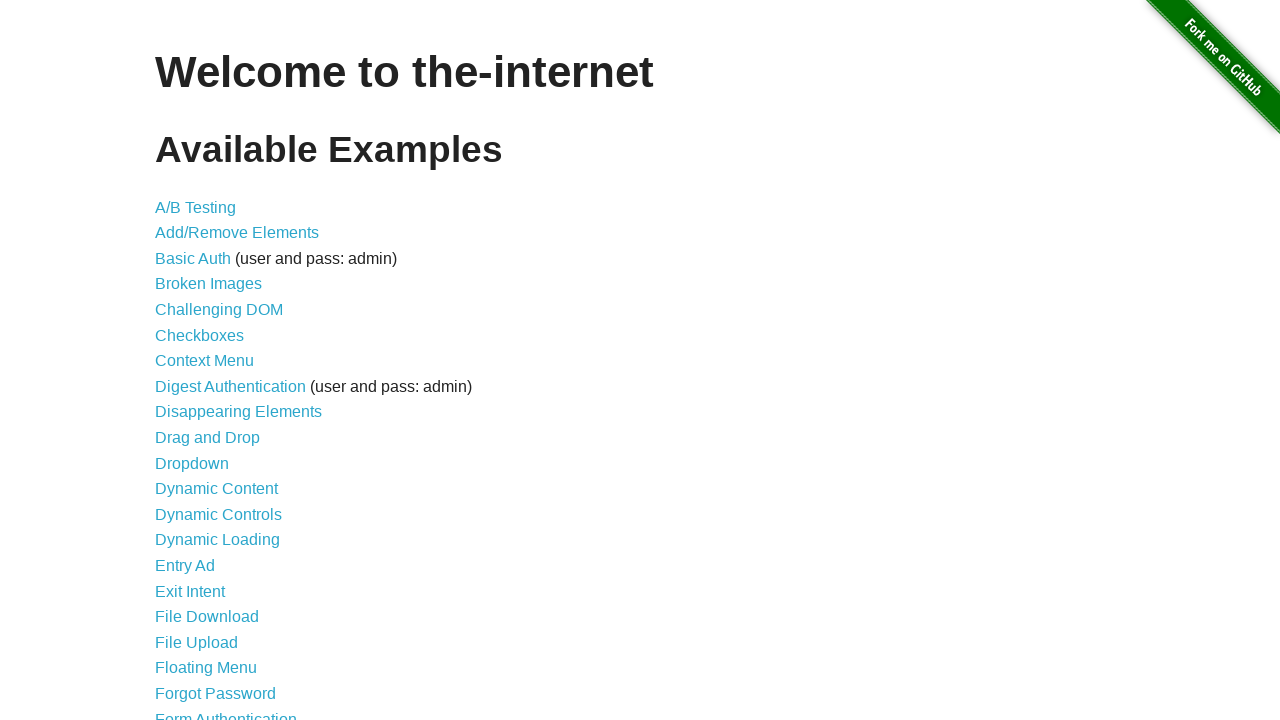

Clicked on Entry Ad link at (185, 566) on text=Entry Ad
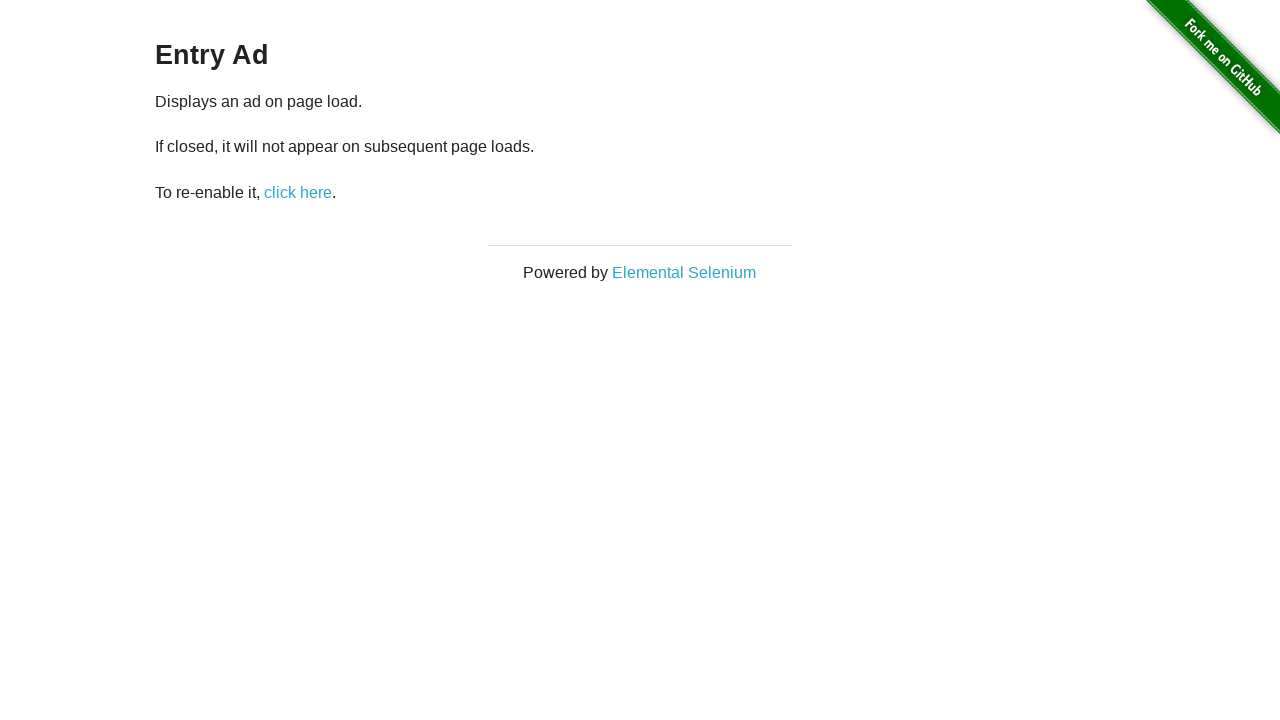

Entry ad modal appeared
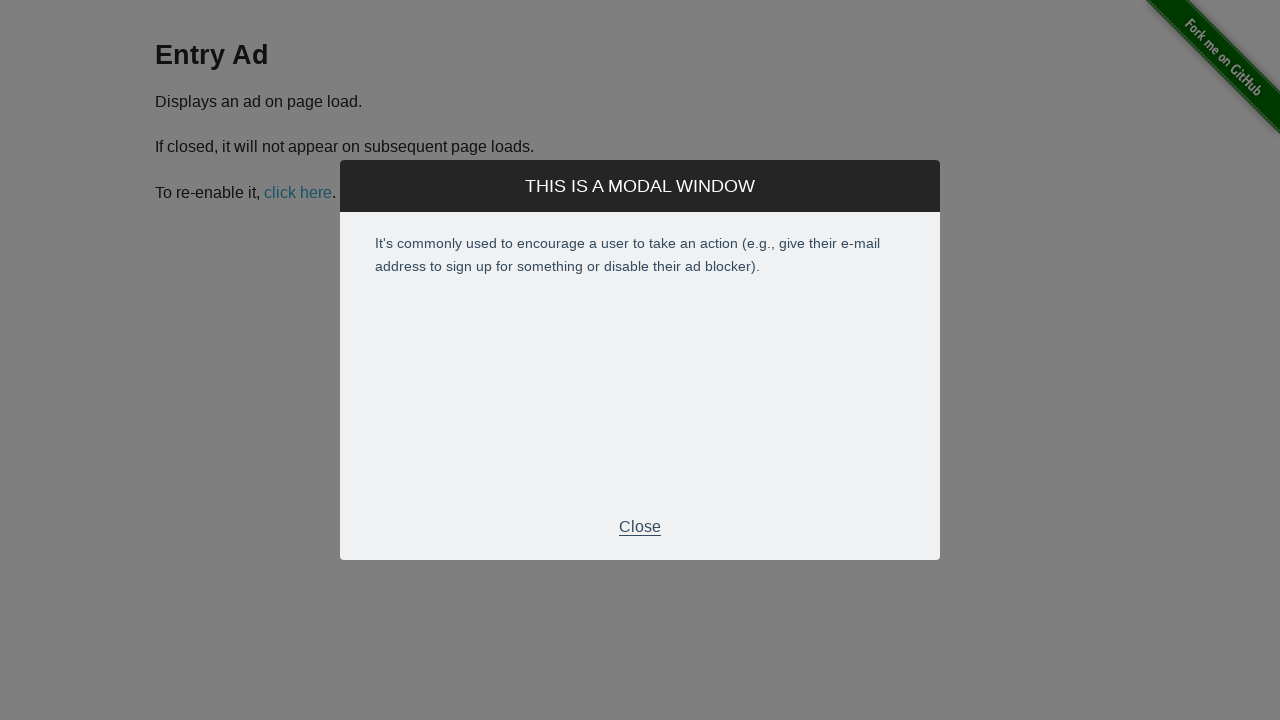

Retrieved modal text content
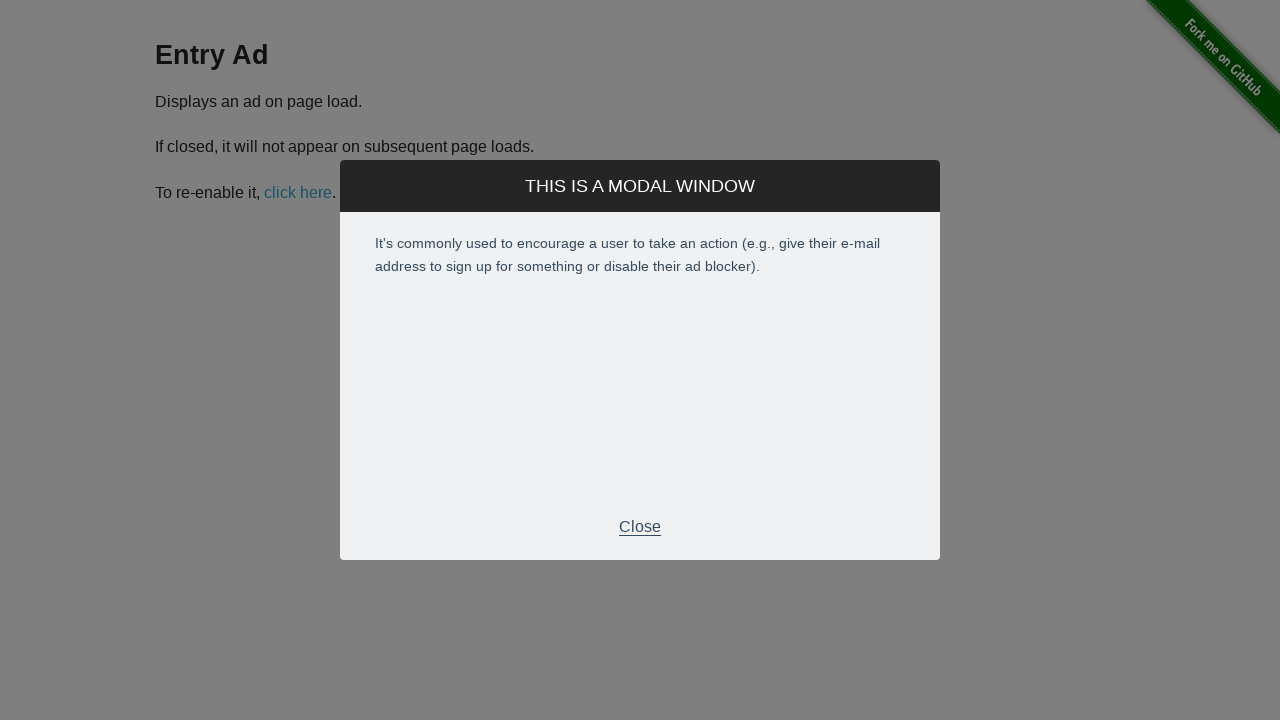

Verified modal text matches expected content
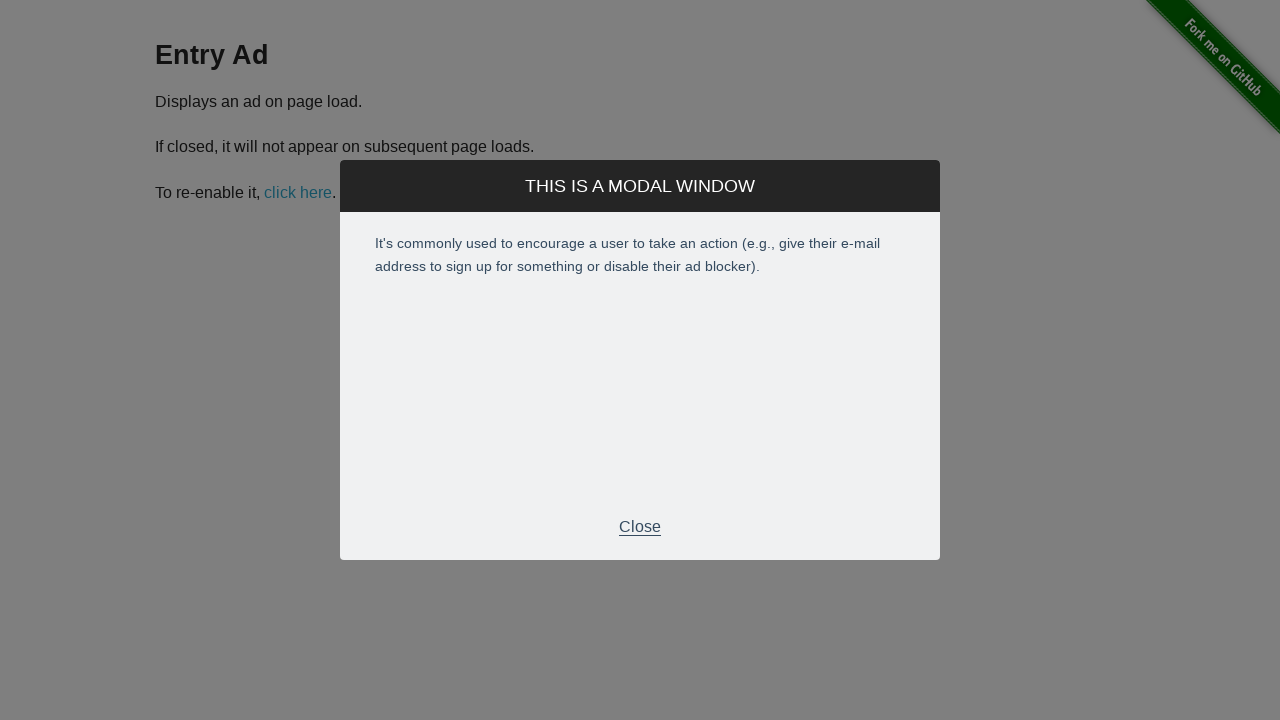

Modal close button became visible
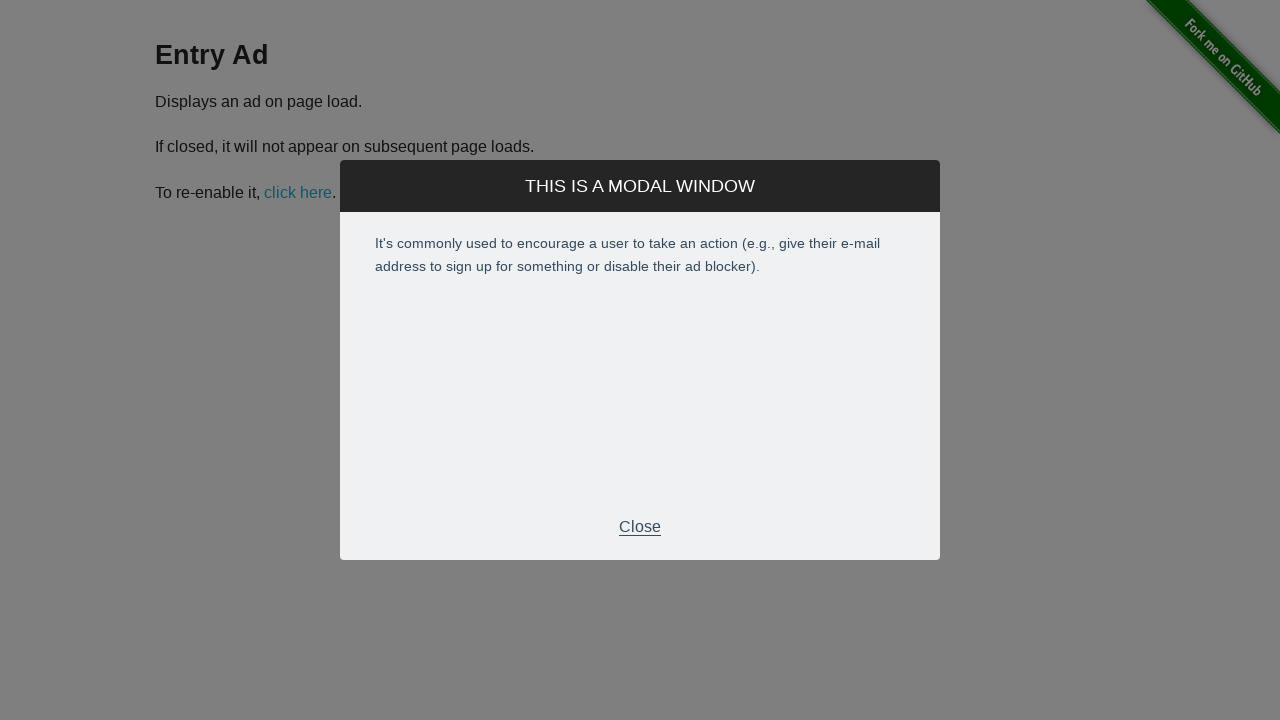

Clicked close button to dismiss modal at (640, 527) on #modal > div.modal > div.modal-footer > p
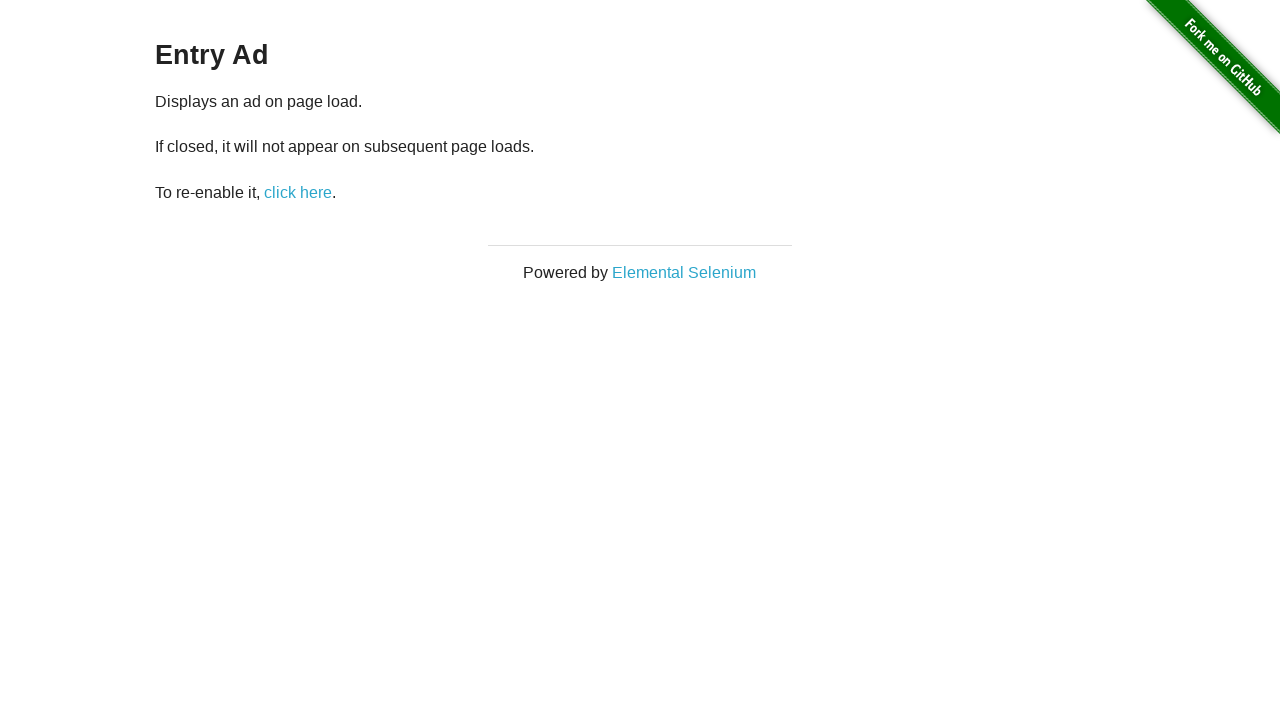

Restart ad button became visible
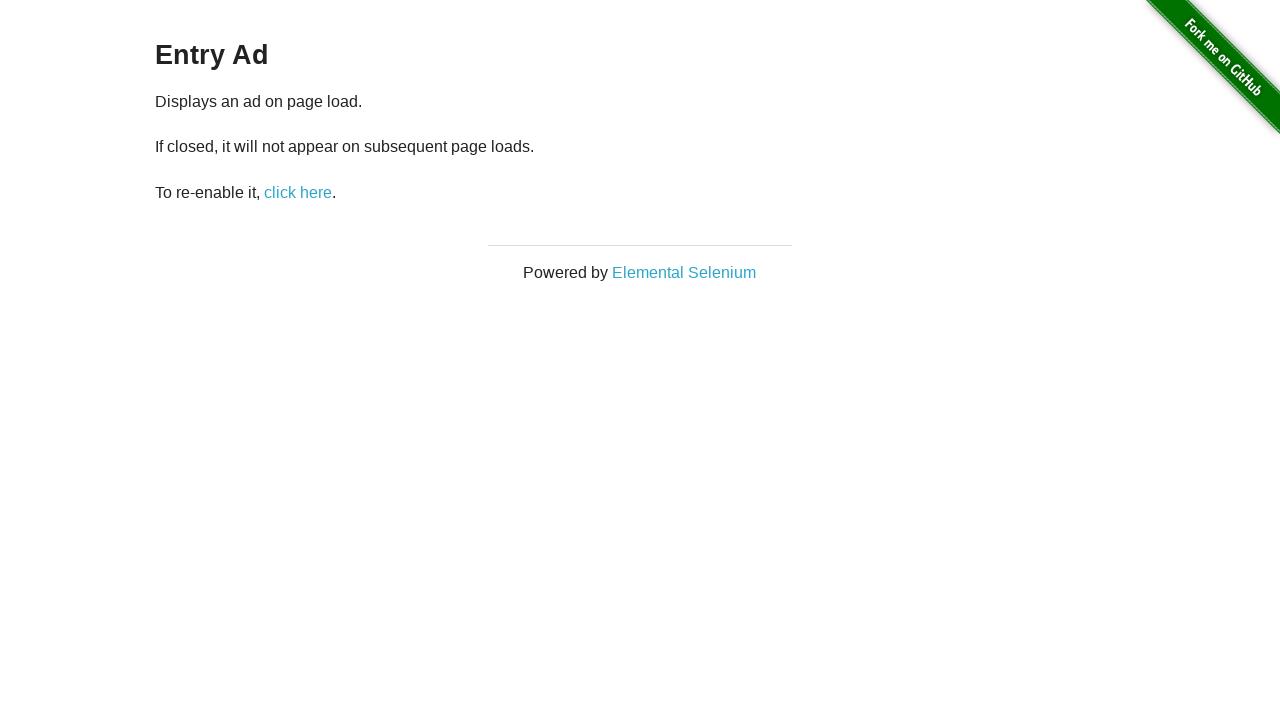

Clicked restart button to re-enable modal at (298, 192) on #restart-ad
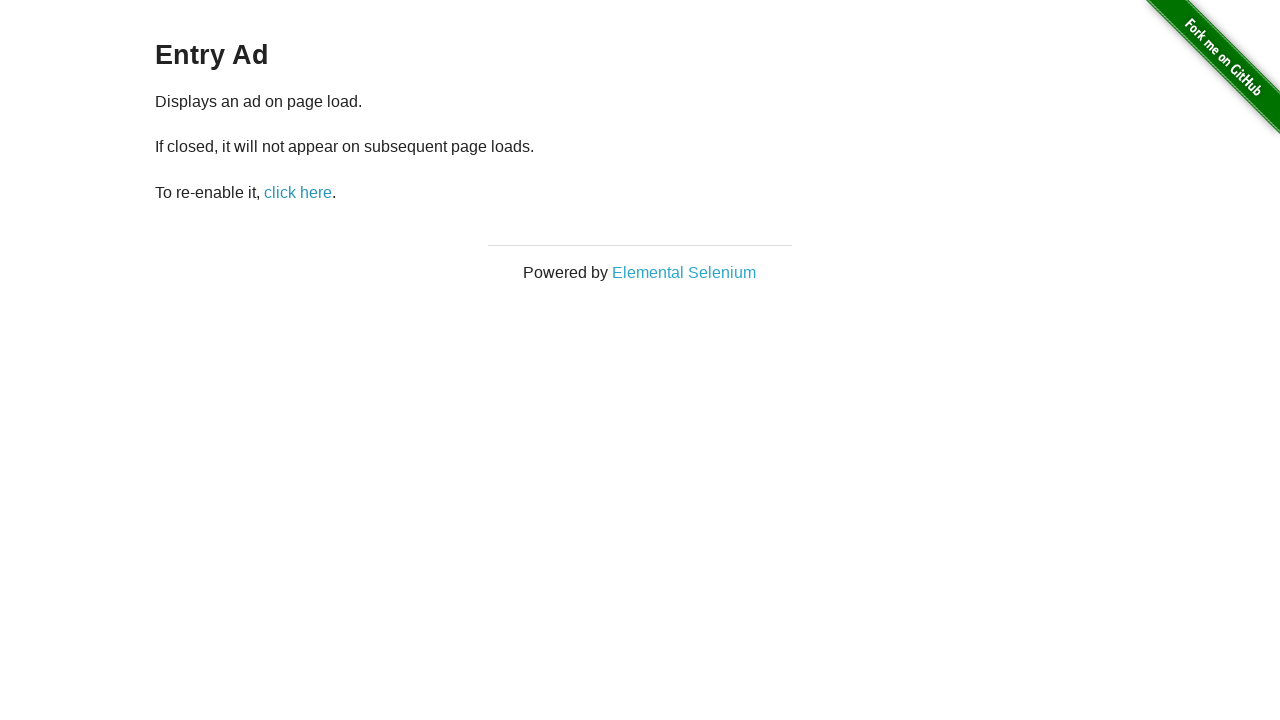

Refreshed the page
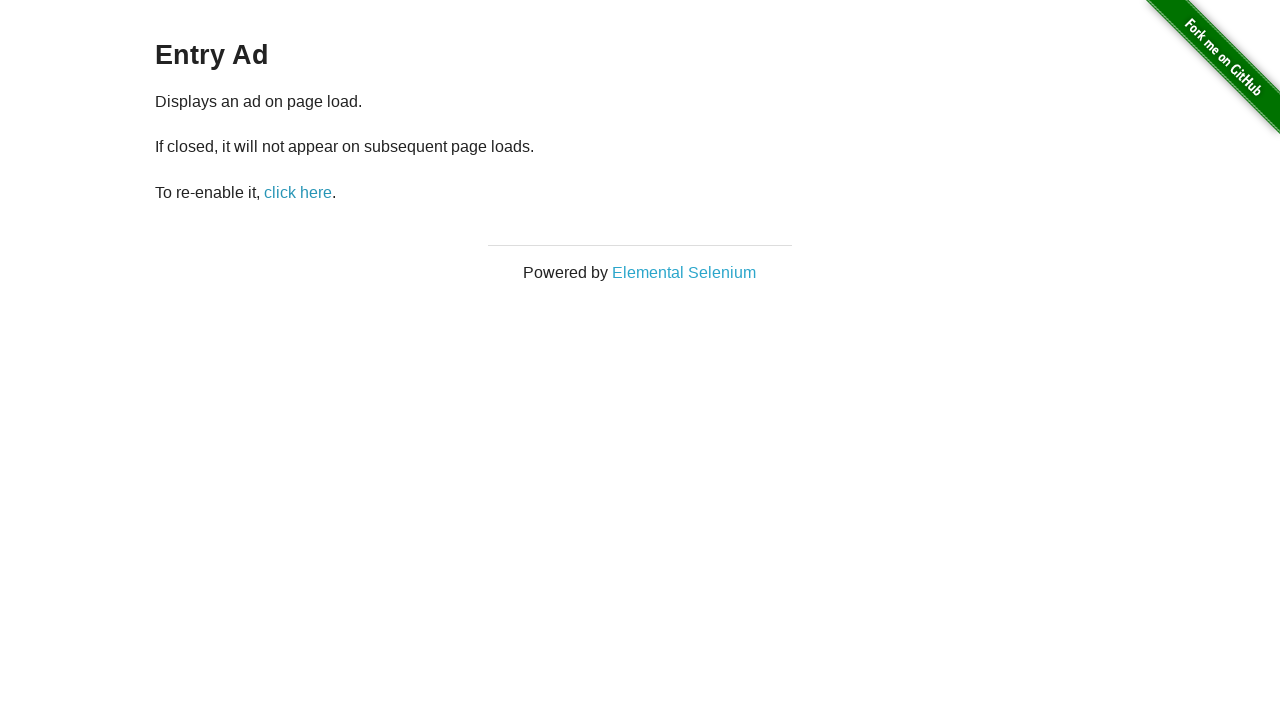

Verified entry ad modal appears again after page refresh
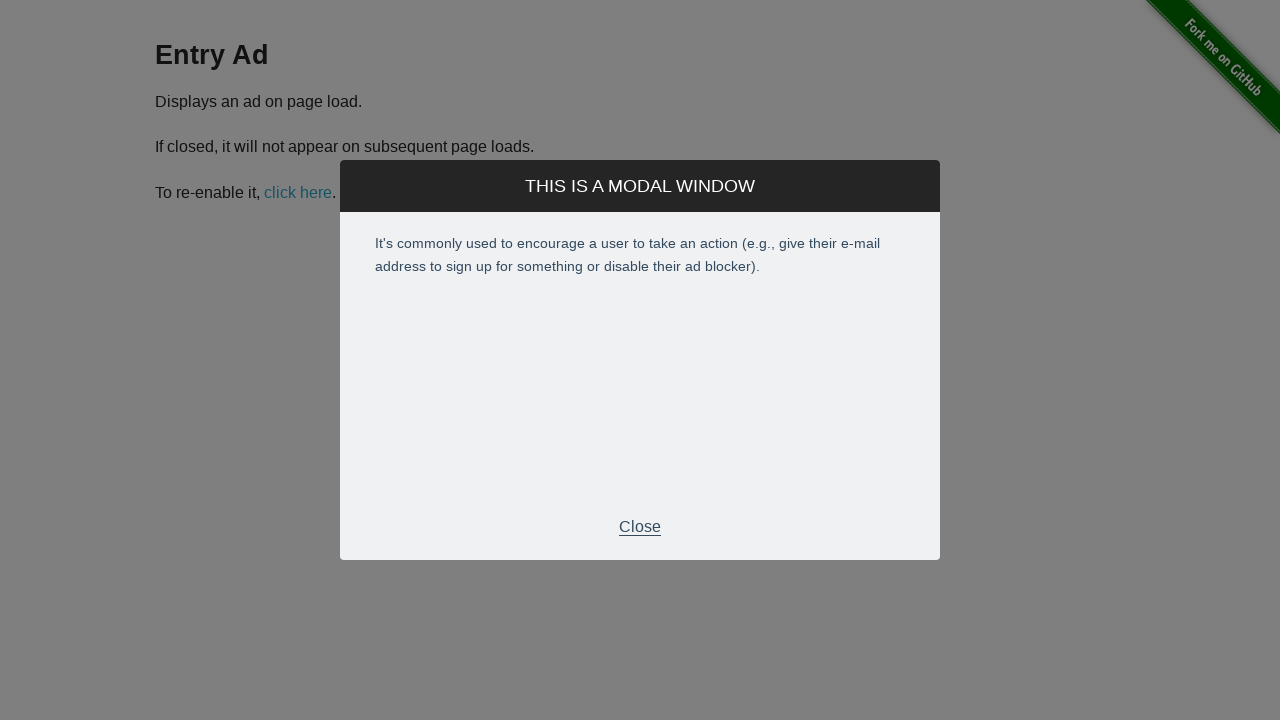

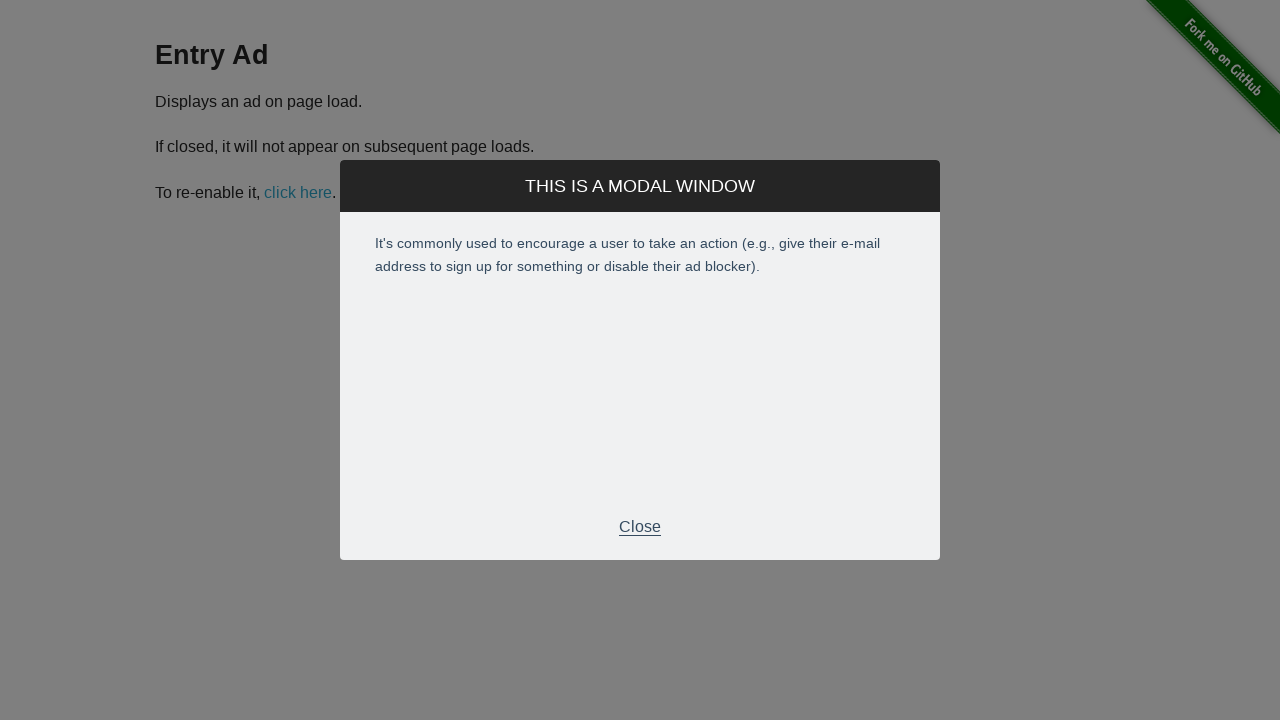